Tests entering an invalid lobby ID in online multiplayer mode and verifies error message is shown

Starting URL: http://tictactoe.no/

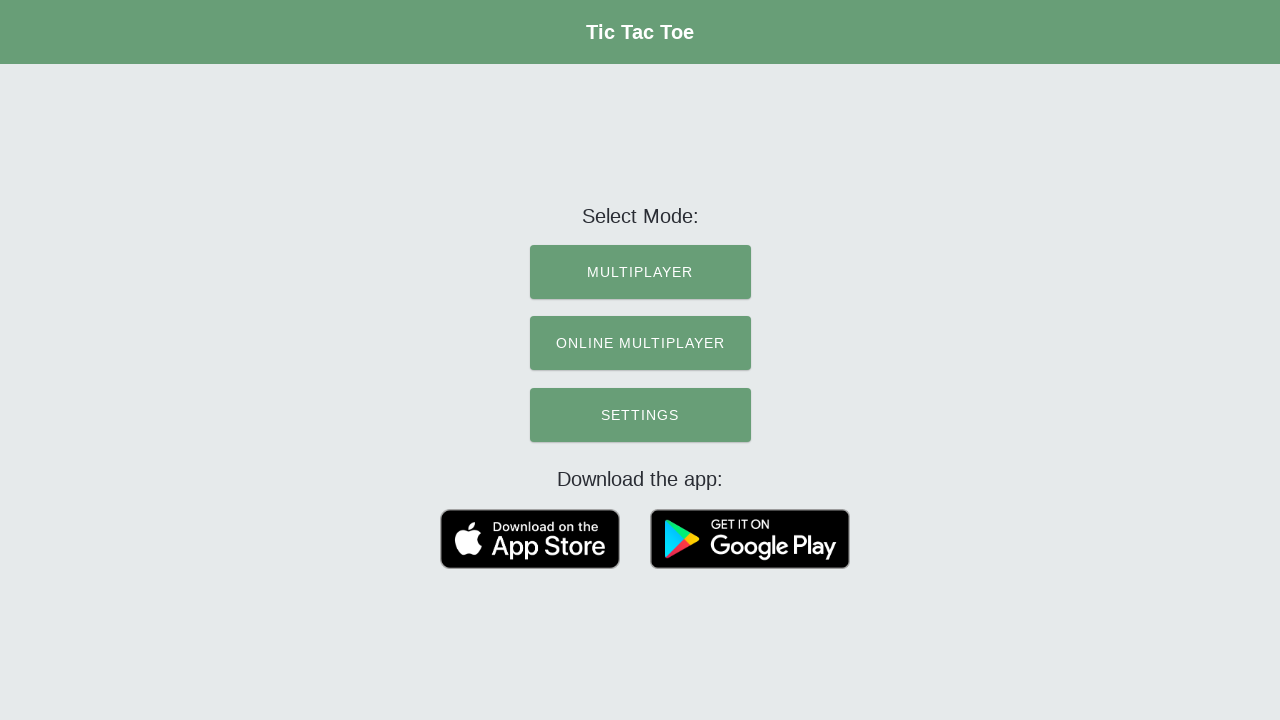

Clicked ONLINE MULTIPLAYER menu option at (640, 343) on text=ONLINE MULTIPLAYER
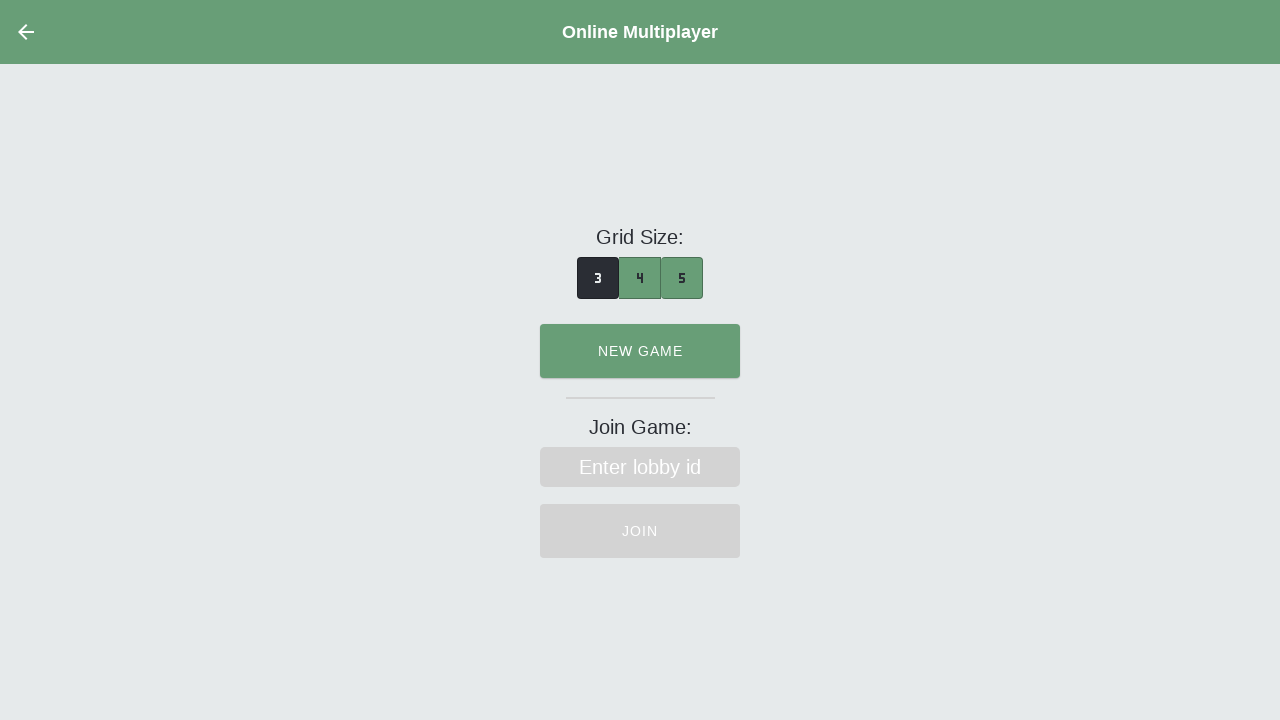

Clicked on lobby ID input field at (640, 467) on input
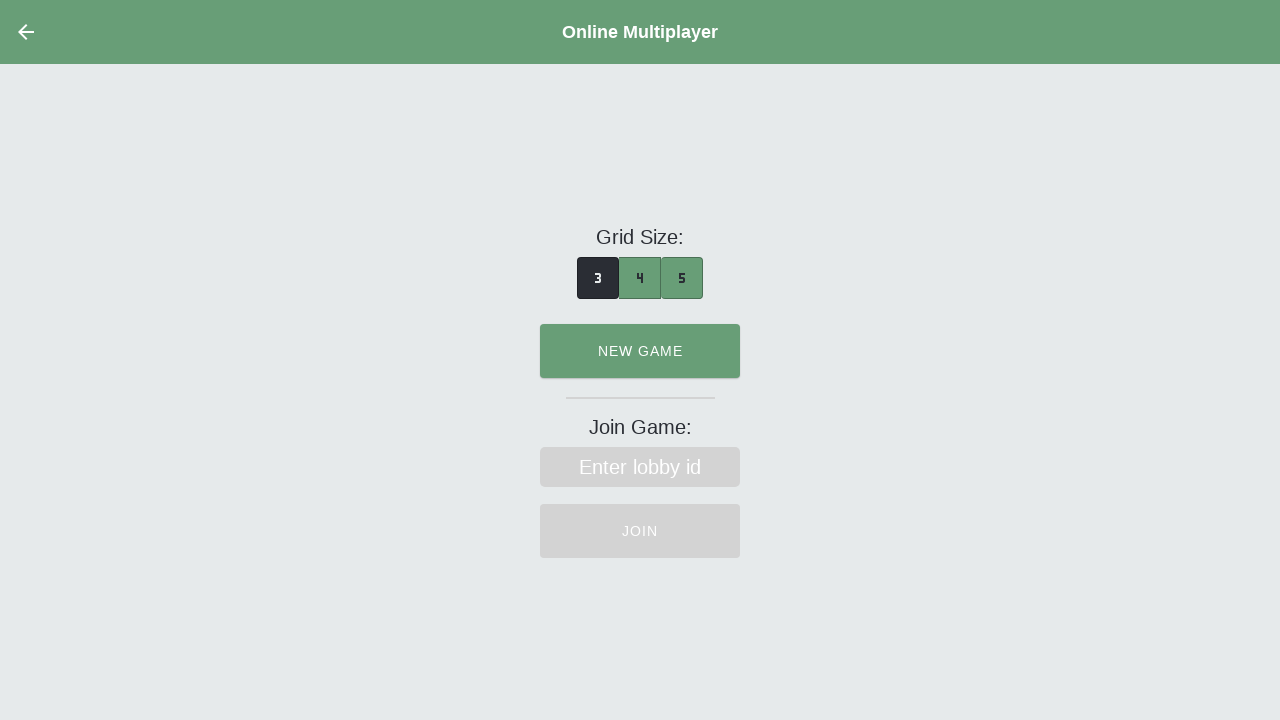

Filled input field with invalid lobby ID 'ddd' on input
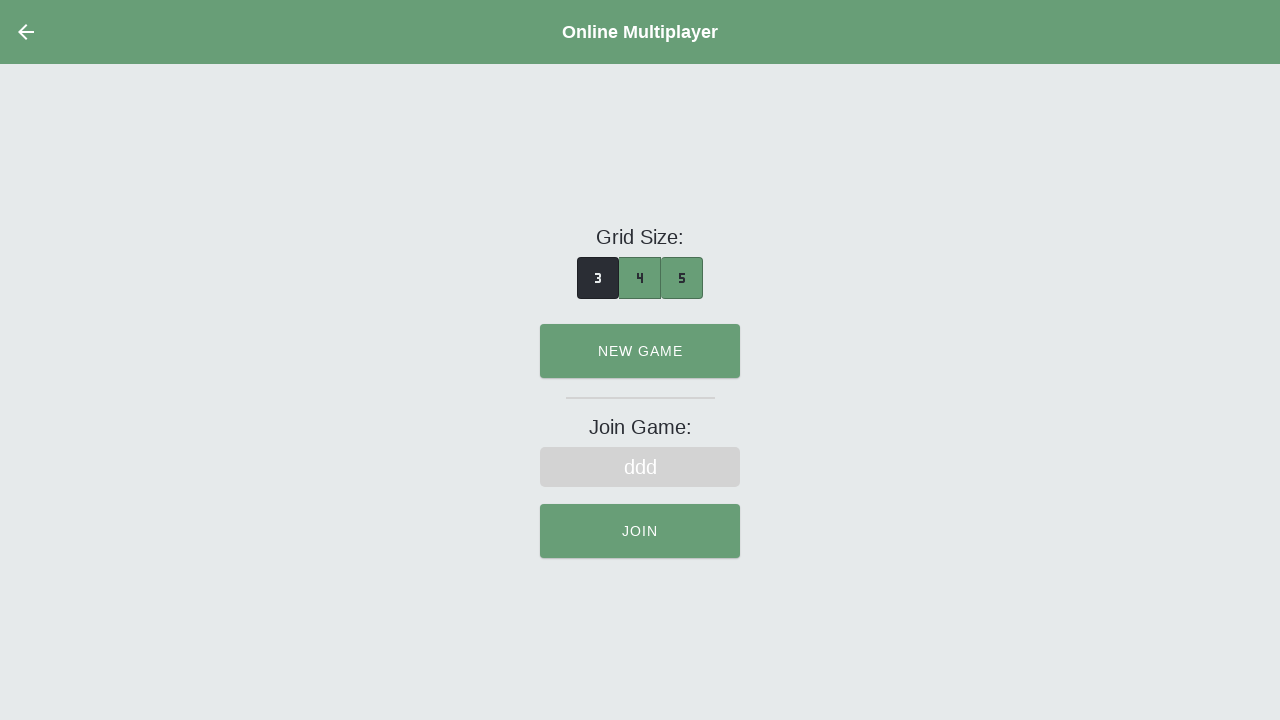

Pressed Enter key on lobby ID input field on input
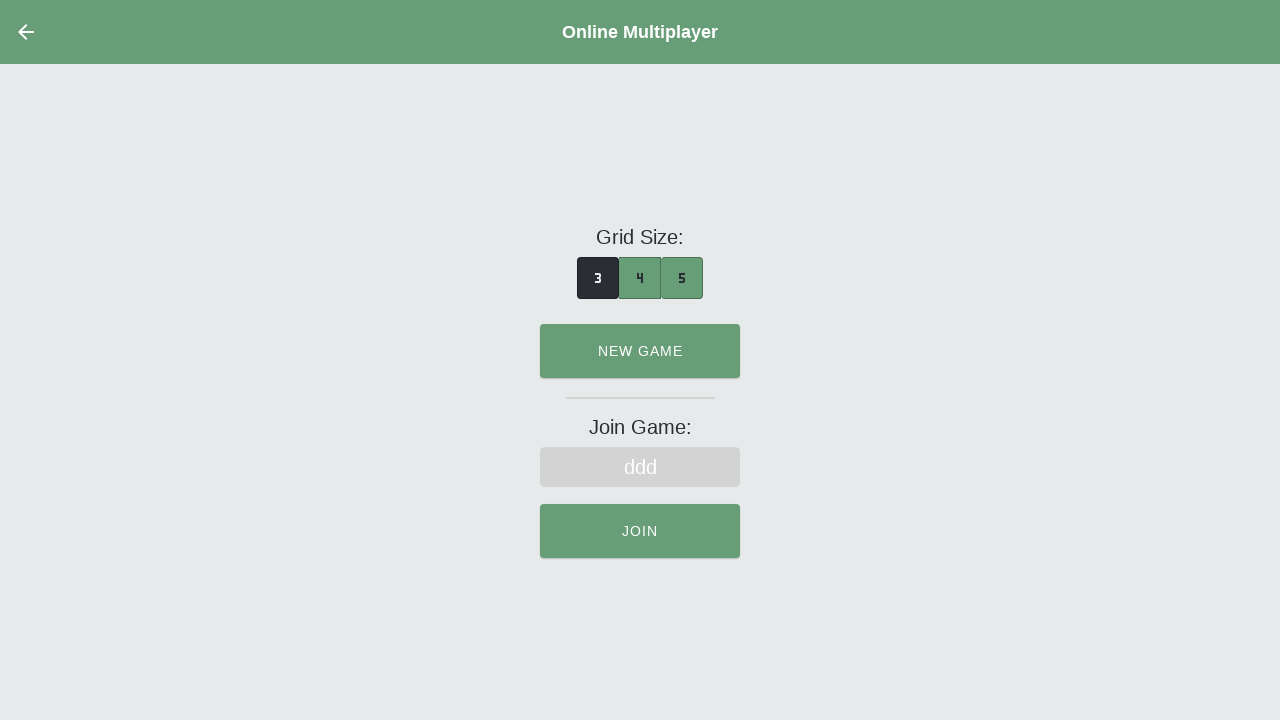

Clicked JOIN button at (640, 427) on text=JOIN
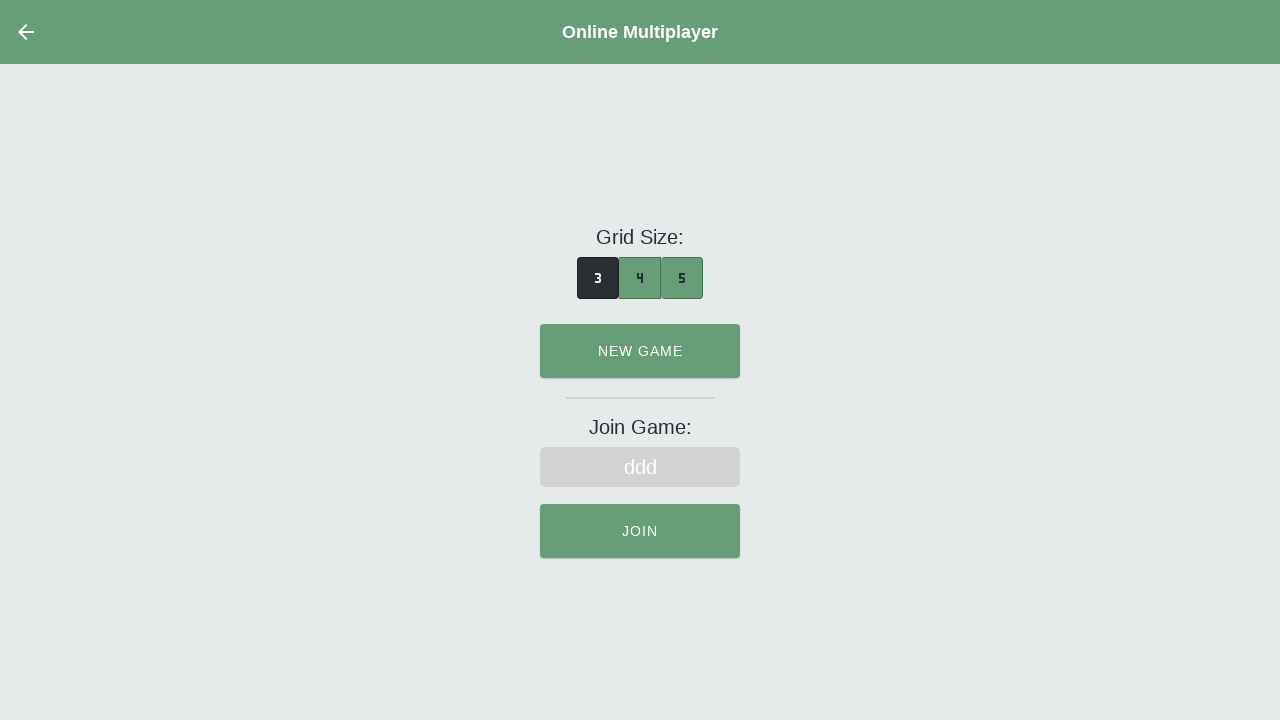

Error message 'This lobby does not exist...' appeared, verifying invalid lobby ID handling
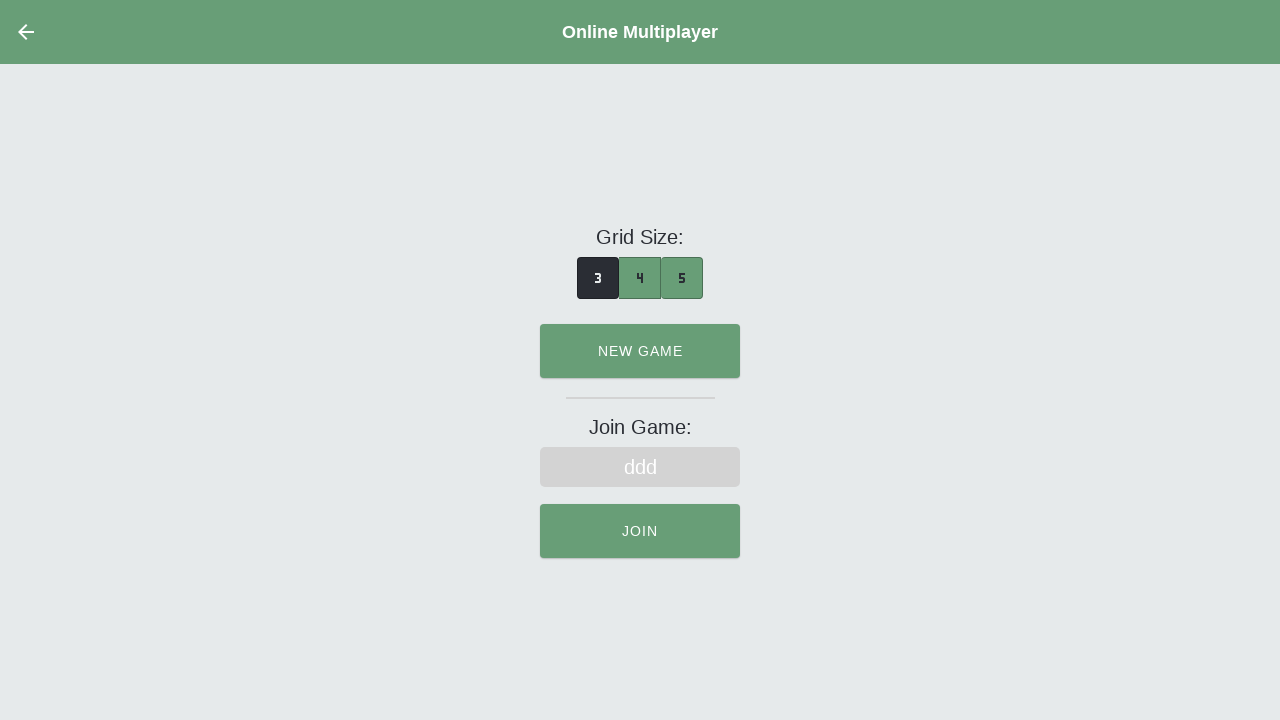

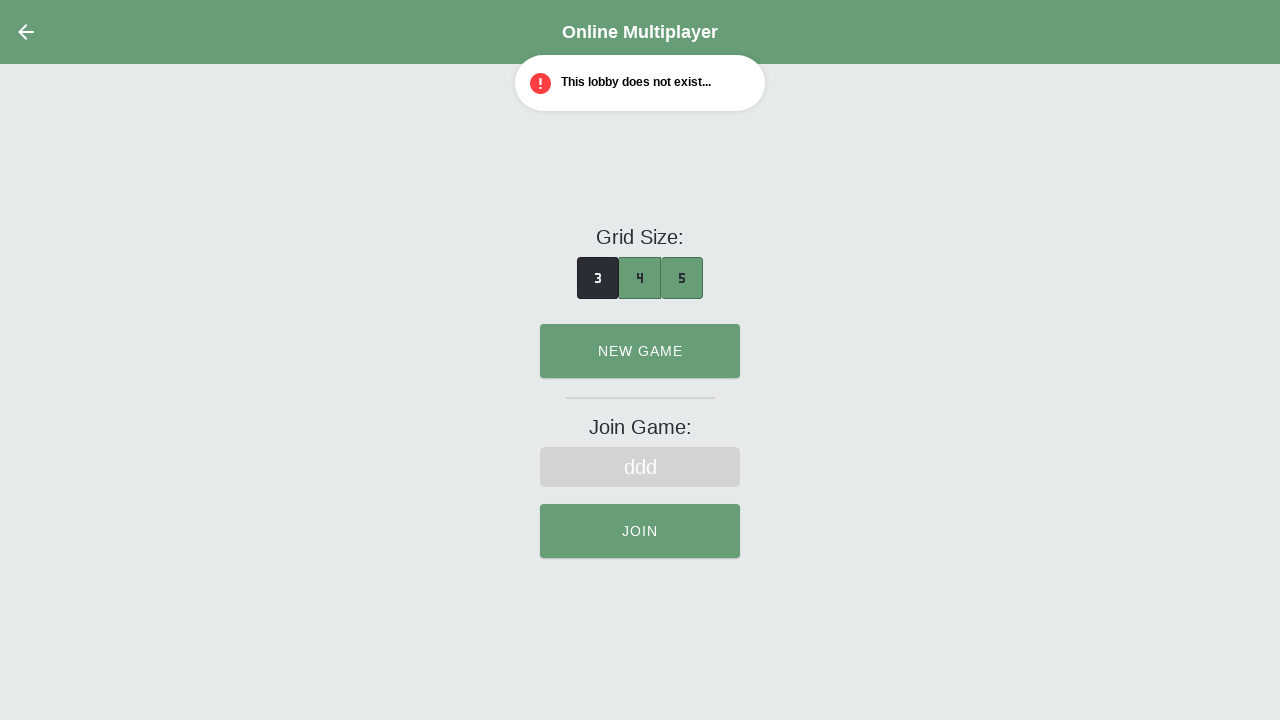